Tests currency change functionality by selecting different currencies from a dropdown and verifying that prices update accordingly across multiple price elements on the page

Starting URL: https://www.alojamiento.io/property/apartamentos-centro-coló3n/BC-189483

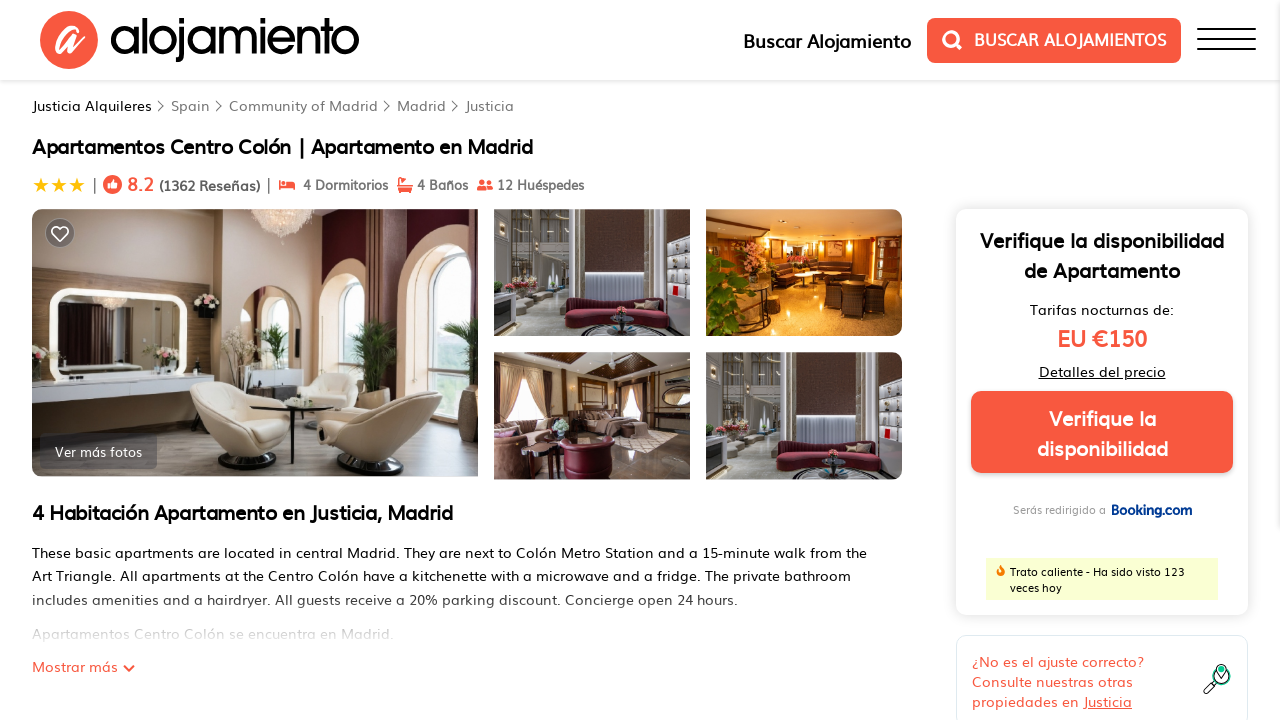

Waited for initial availability price element to load
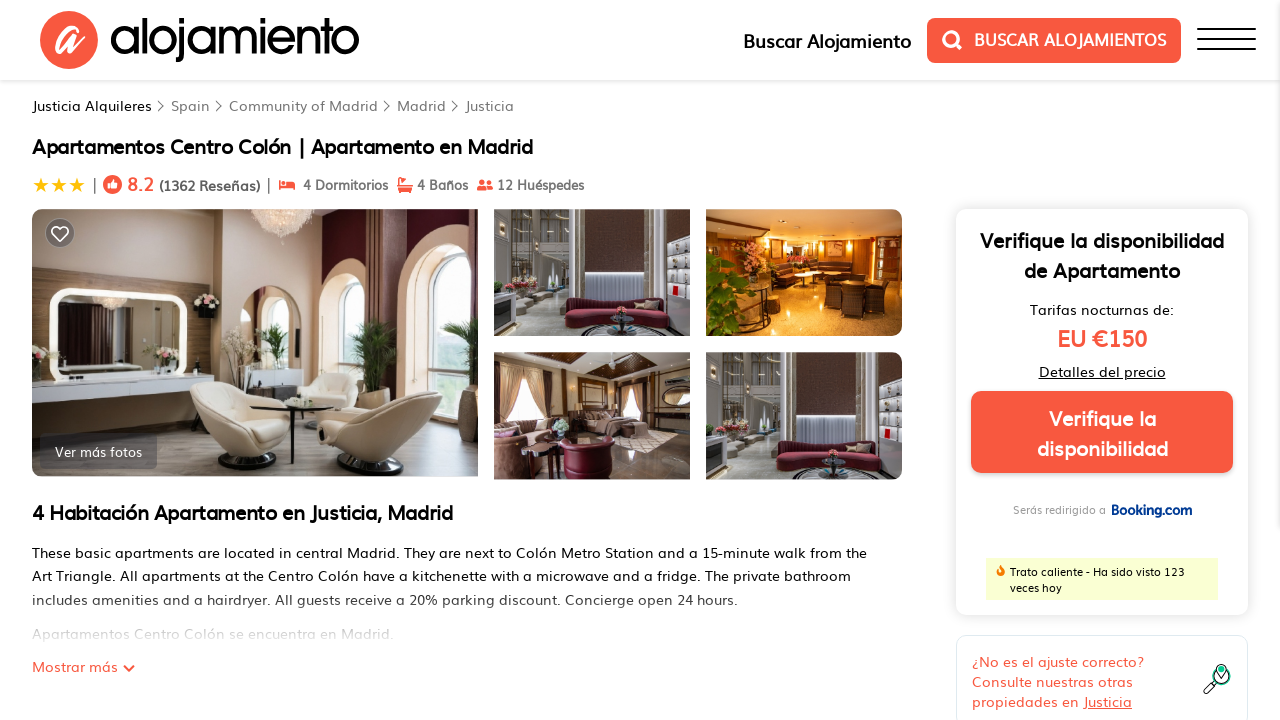

Captured initial availability price: EU €150
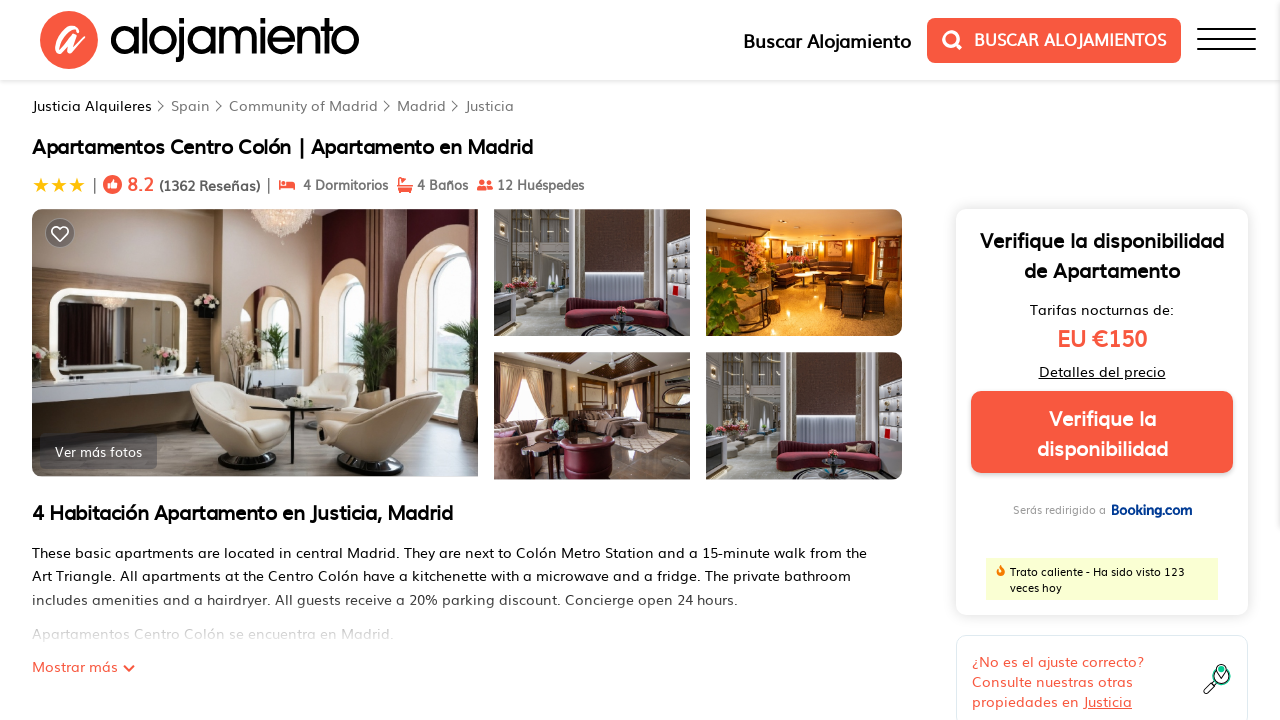

Waited for price value elements in cards to load
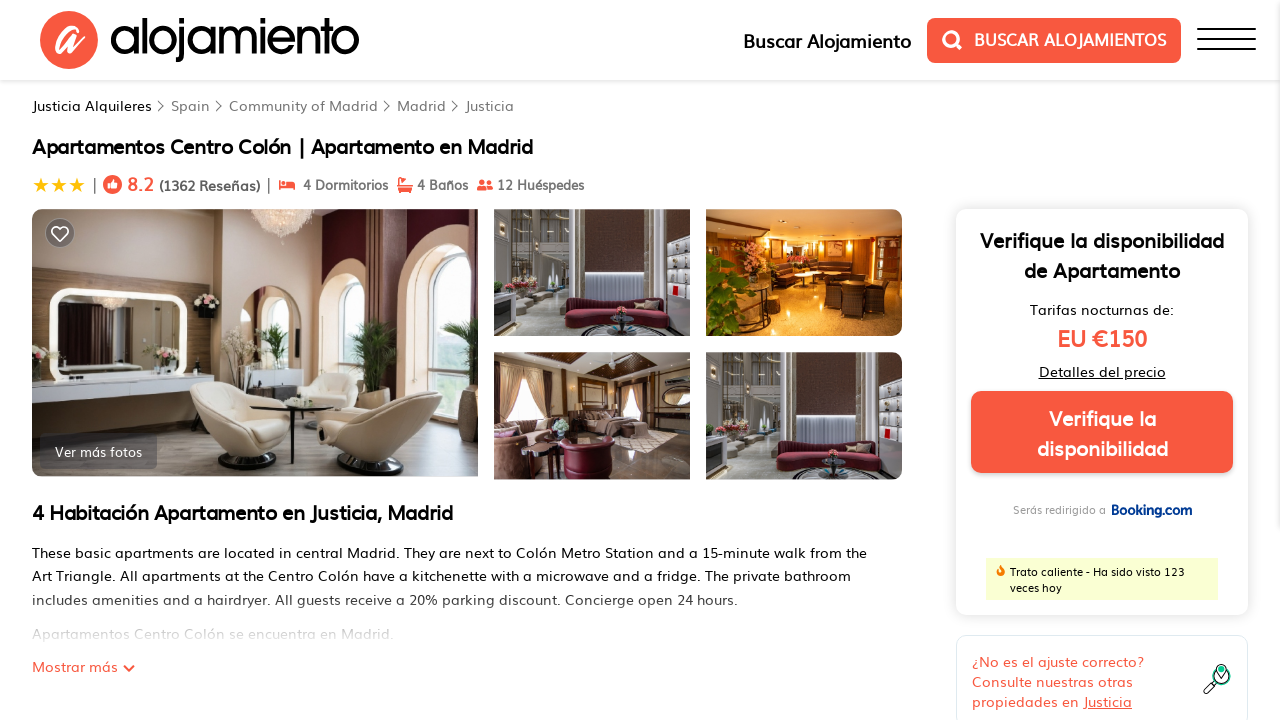

Located 24 price elements on the page
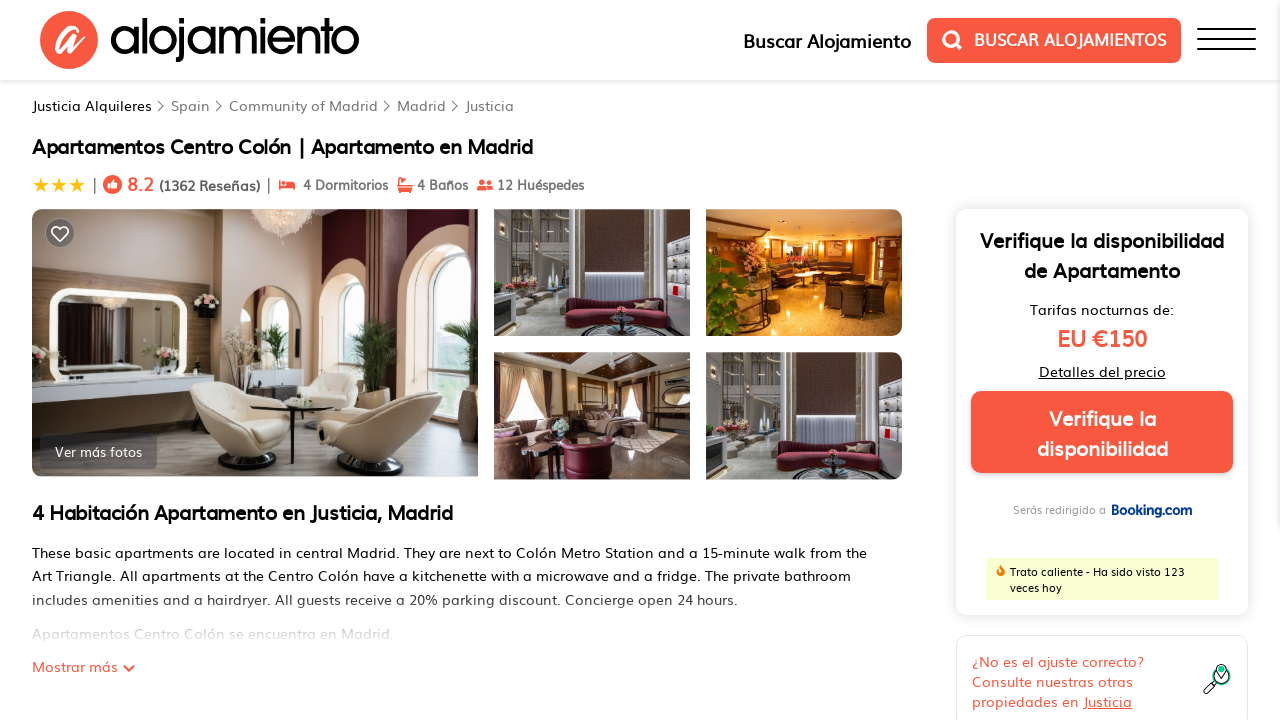

Captured initial prices from 24 card elements
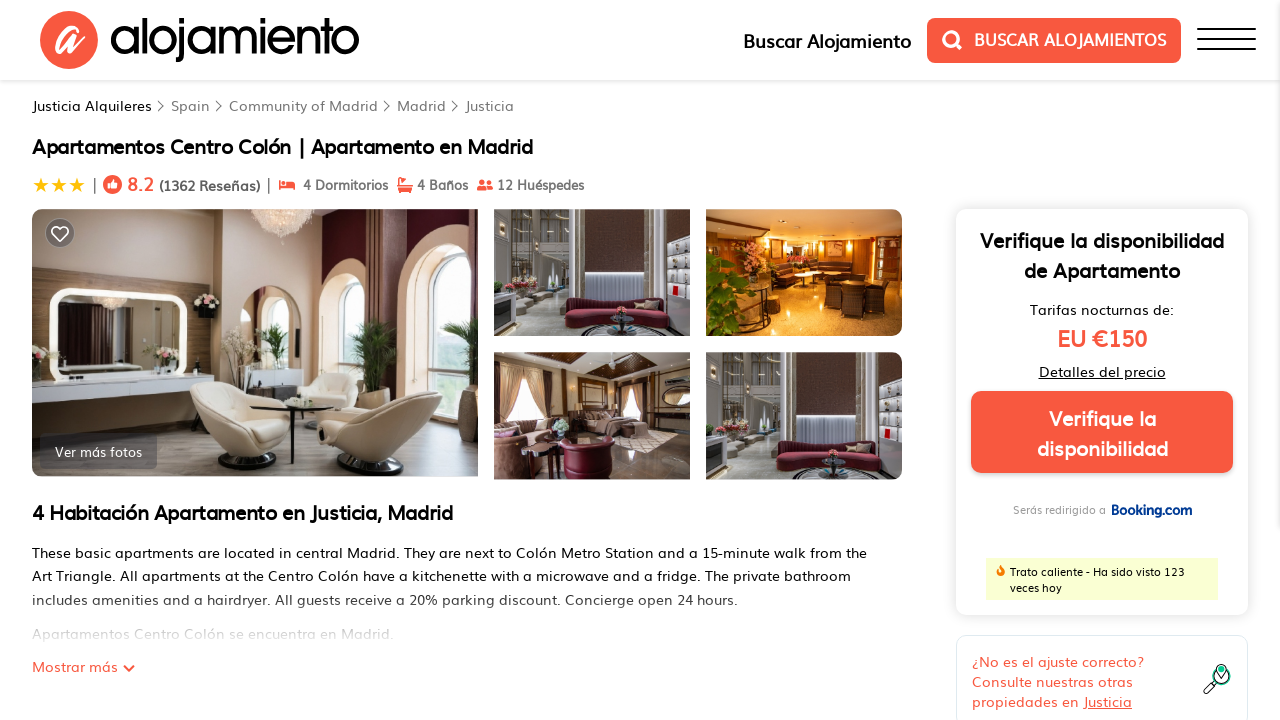

Waited for footer currency dropdown to load
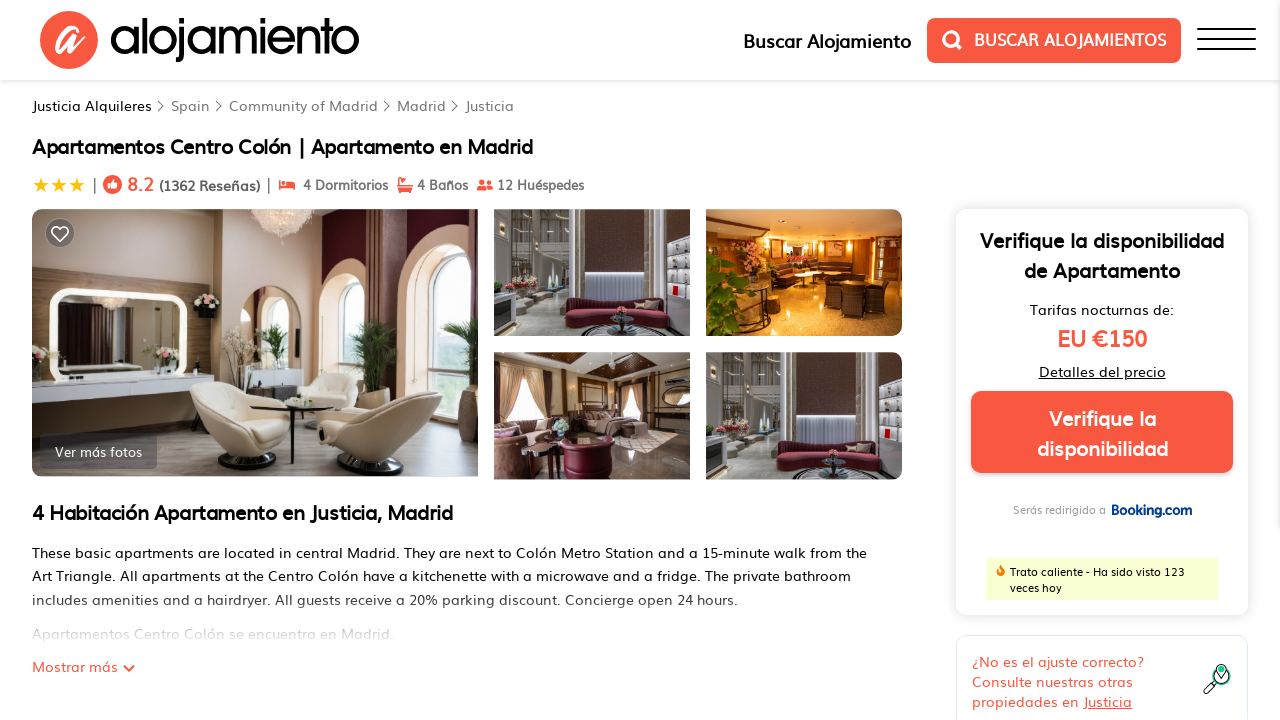

Located footer currency dropdown element
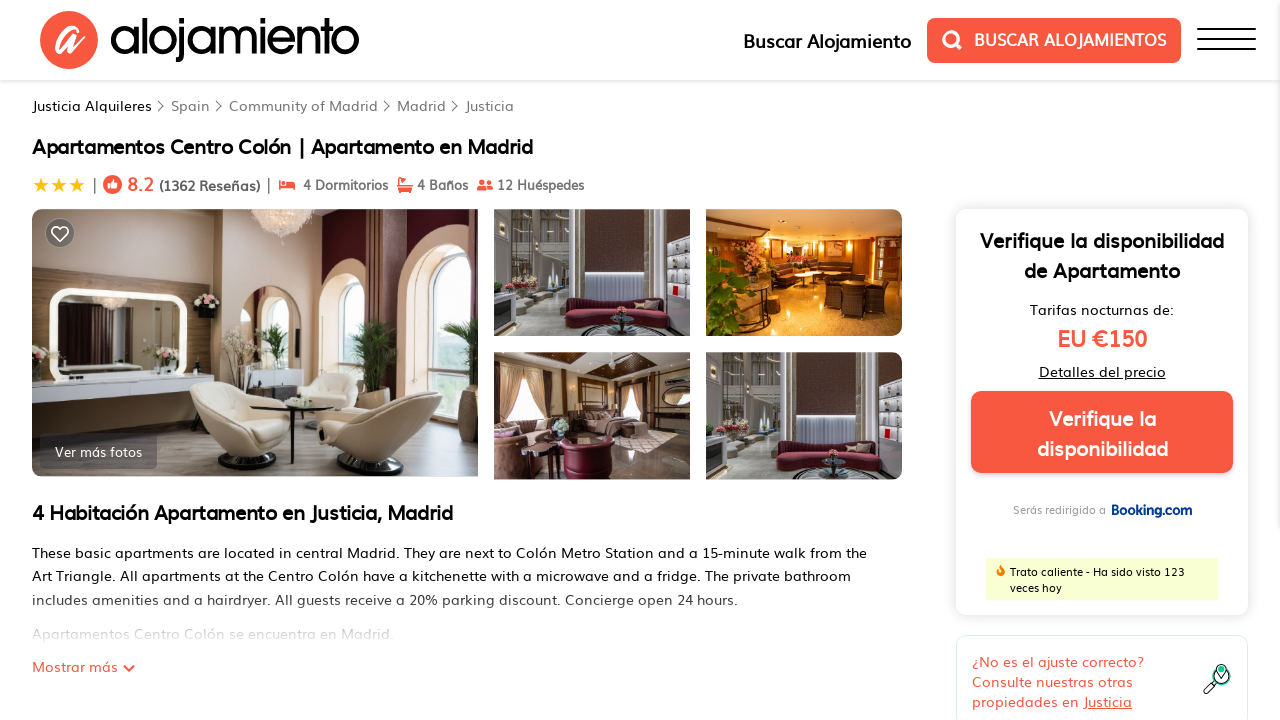

Scrolled footer currency dropdown into view
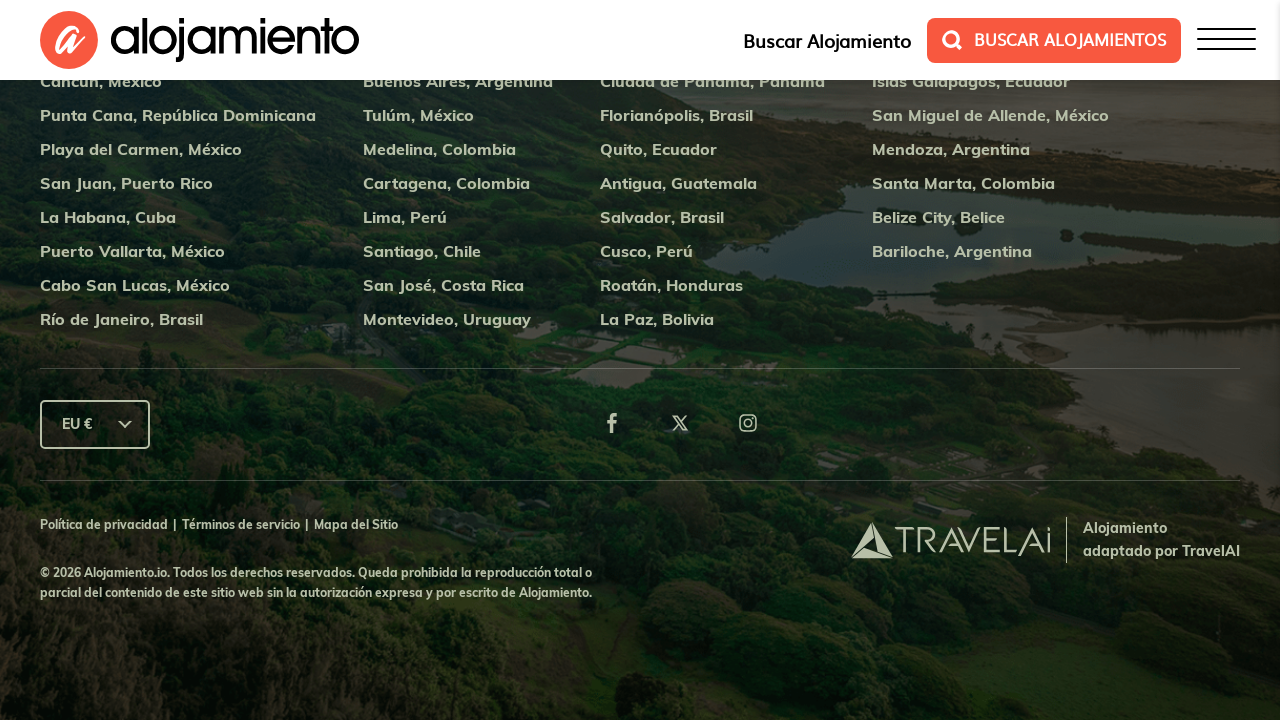

Clicked on footer currency dropdown to open it at (95, 424) on #js-currency-sort-footer
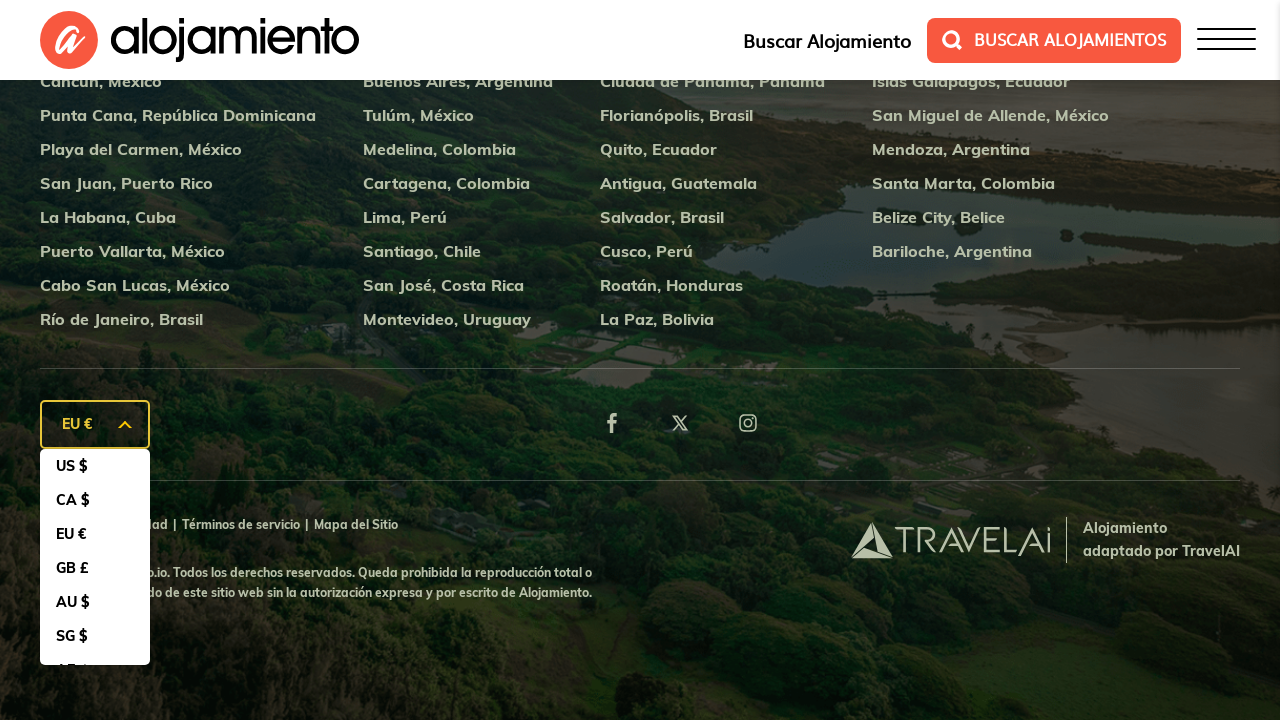

Retrieved 9 available currency options
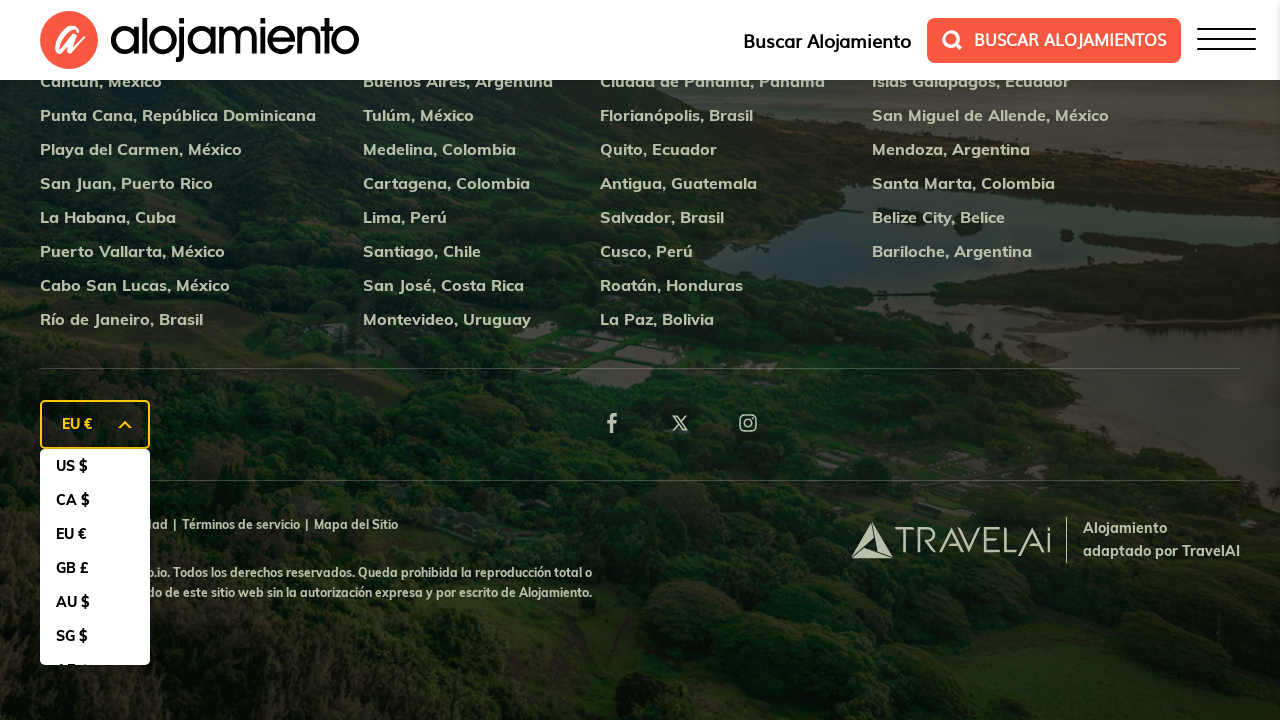

Processing currency option 1: US $
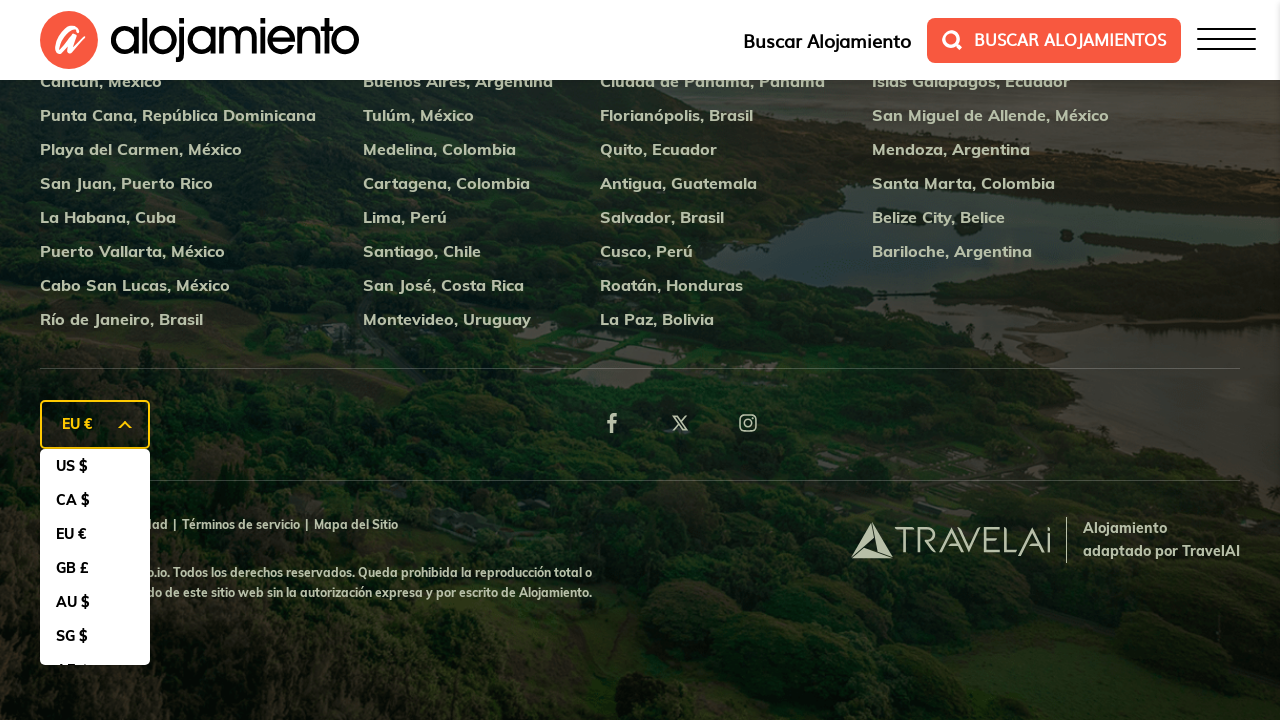

Scrolled currency option 'US $' into view
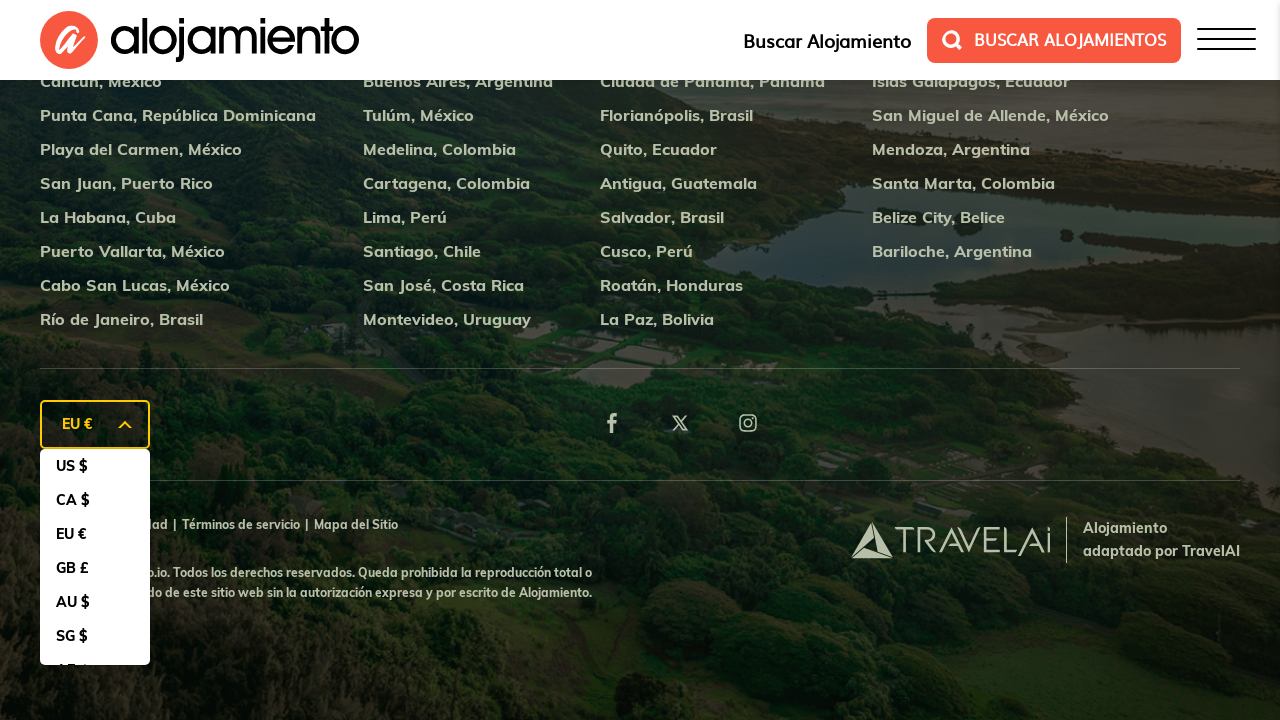

Clicked on currency option 'US $' at (95, 466) on xpath=//div[@class='footer-section']//div[@class='footer-currency-dd']//ul[@clas
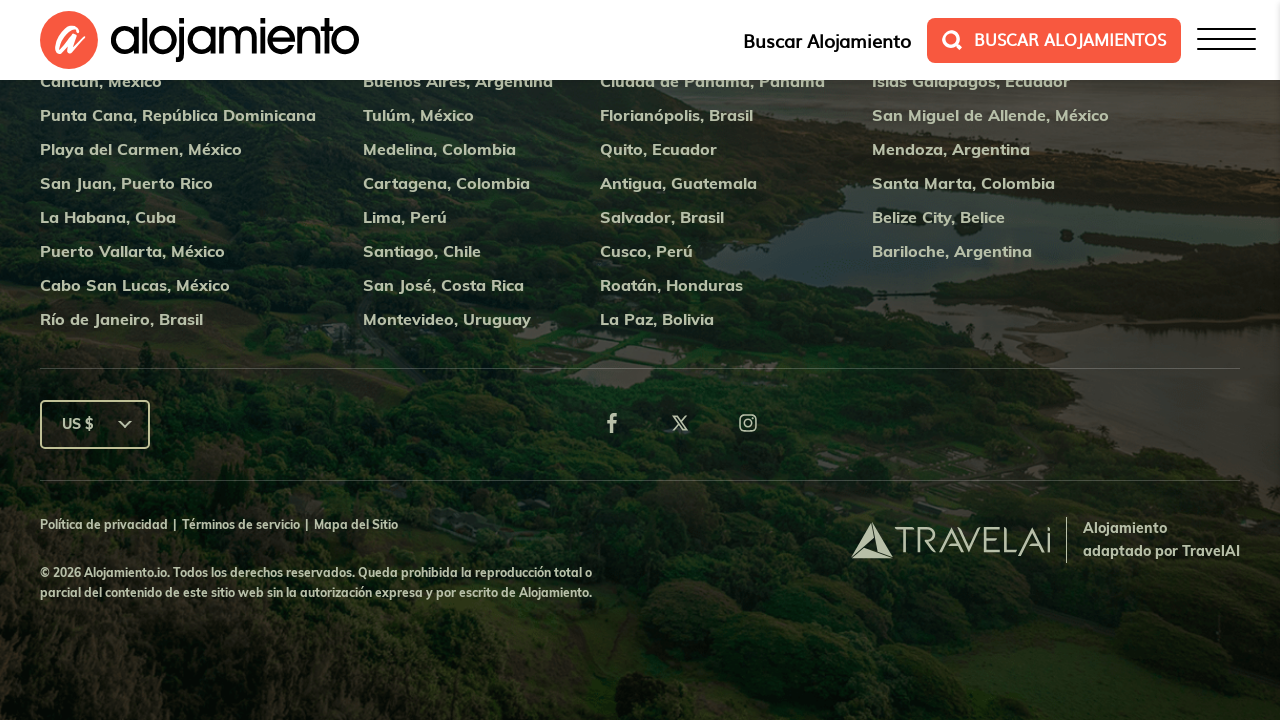

Verified availability price updated with currency symbol 'US'
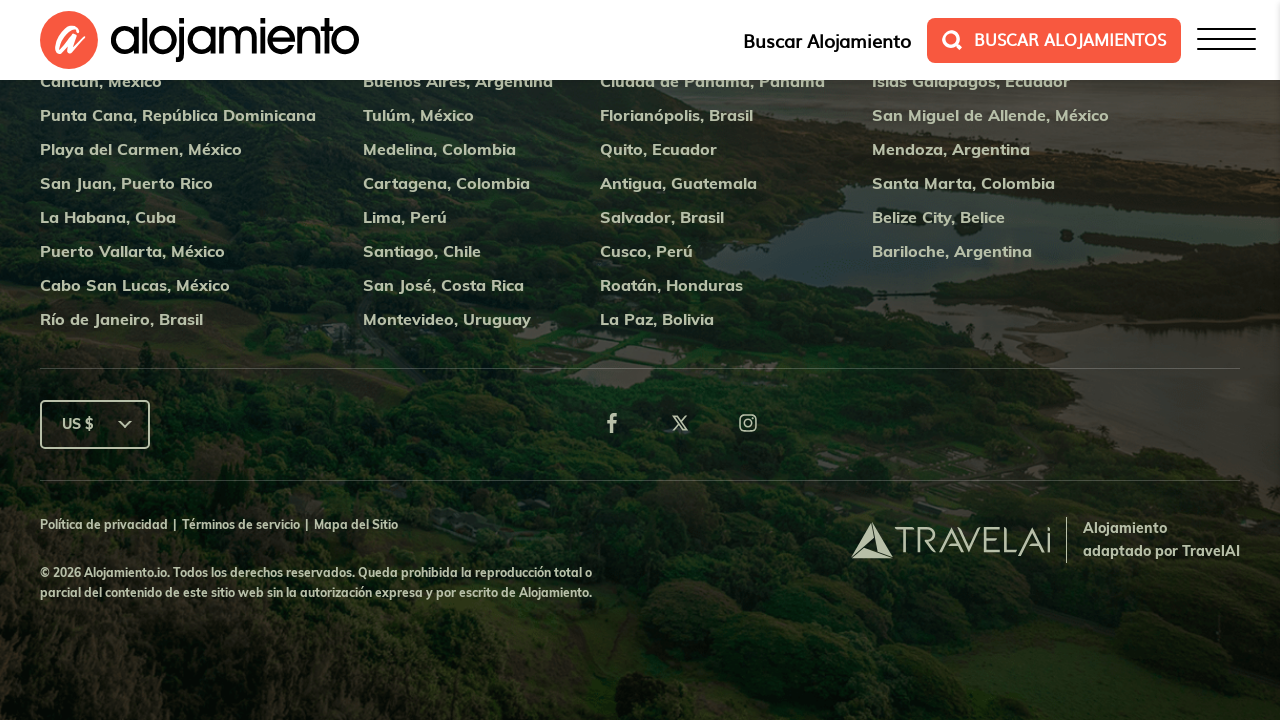

Verified card prices updated with currency symbol 'US'
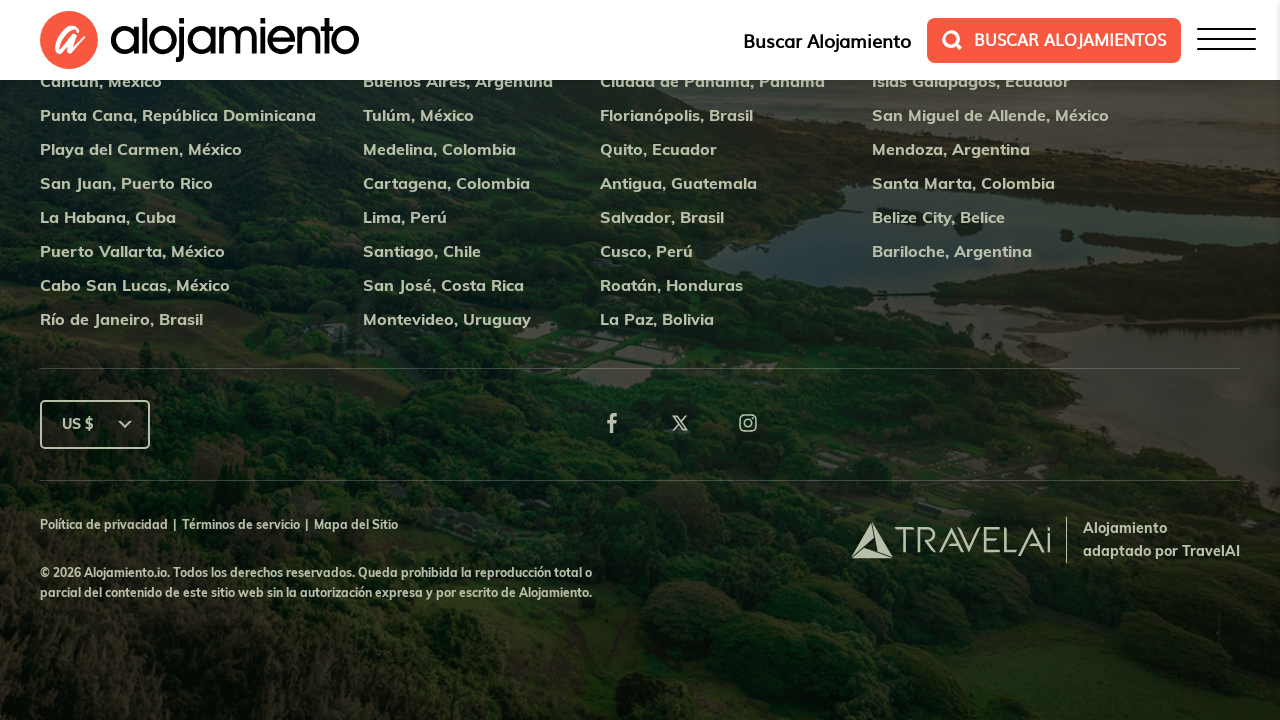

Reopened currency dropdown for next currency selection at (95, 424) on #js-currency-sort-footer
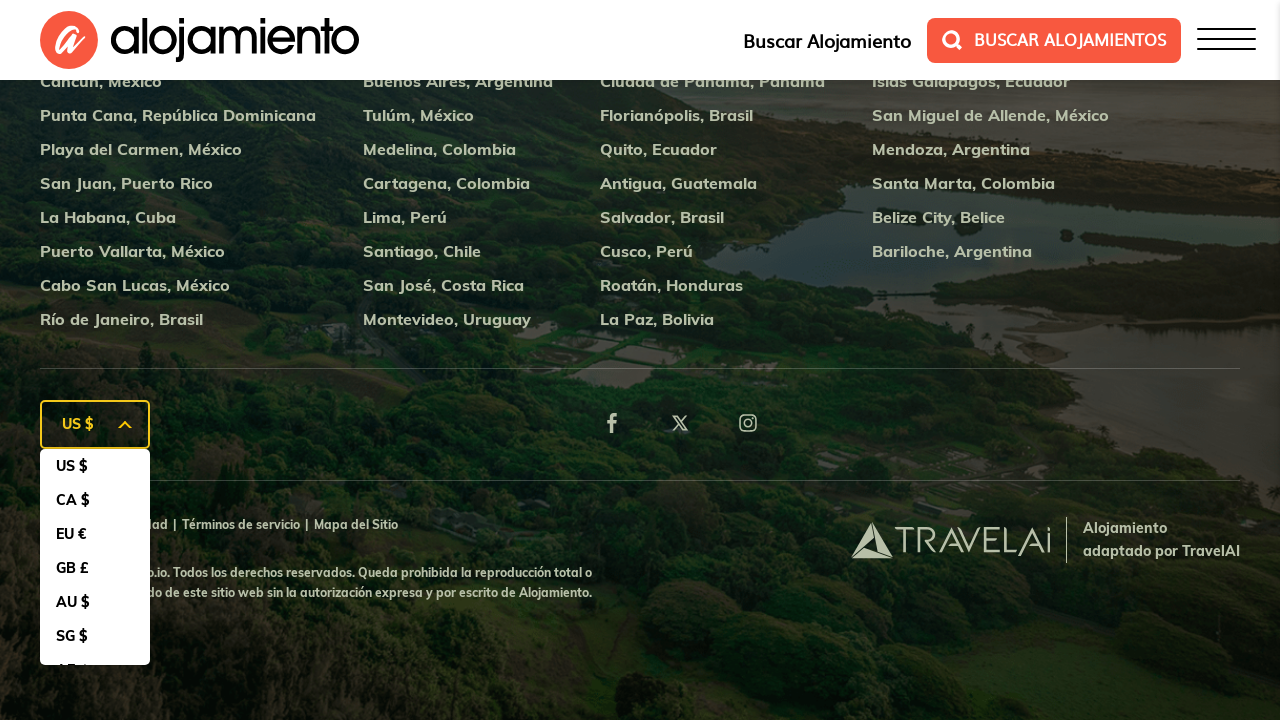

Refreshed currency options list with 9 available options
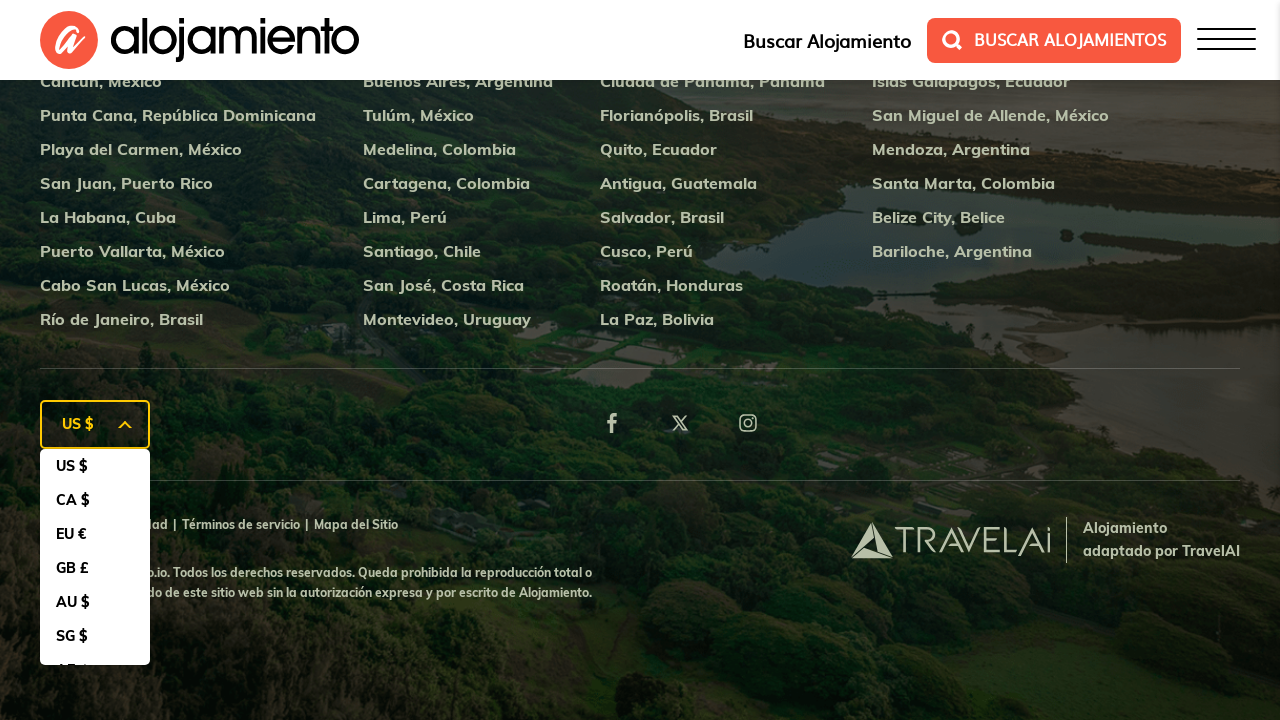

Processing currency option 2: CA $
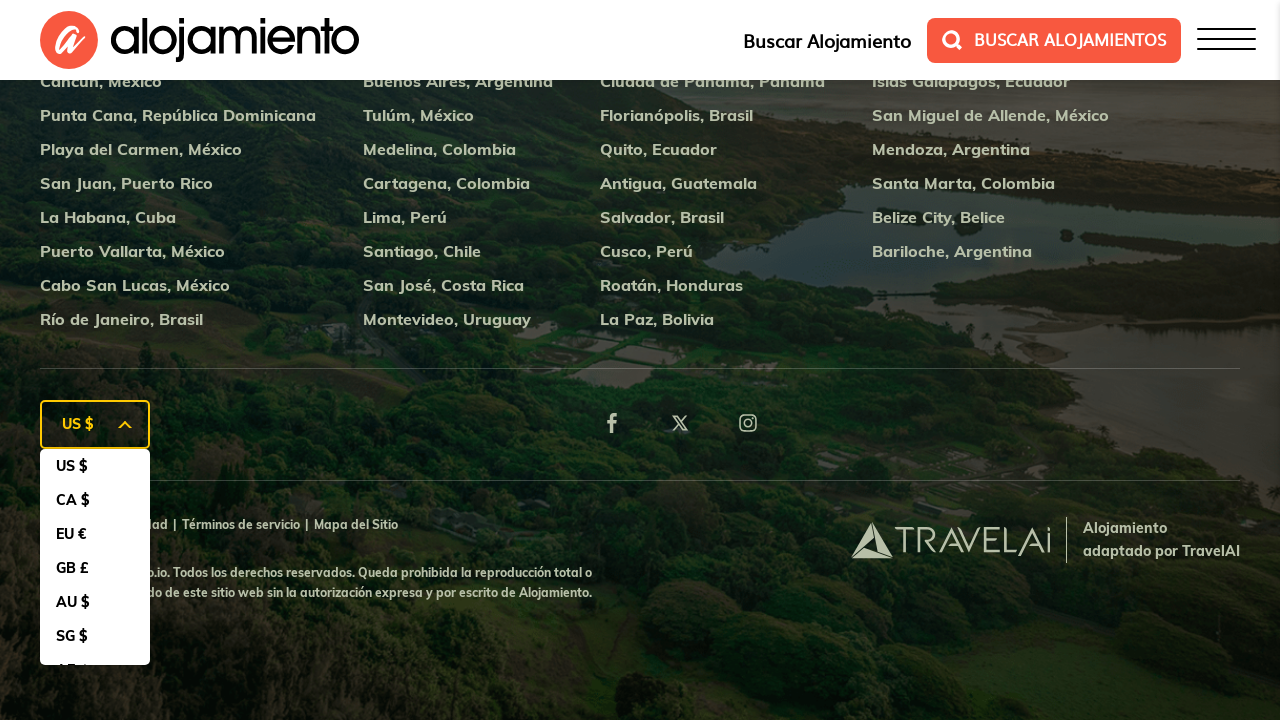

Scrolled currency option 'CA $' into view
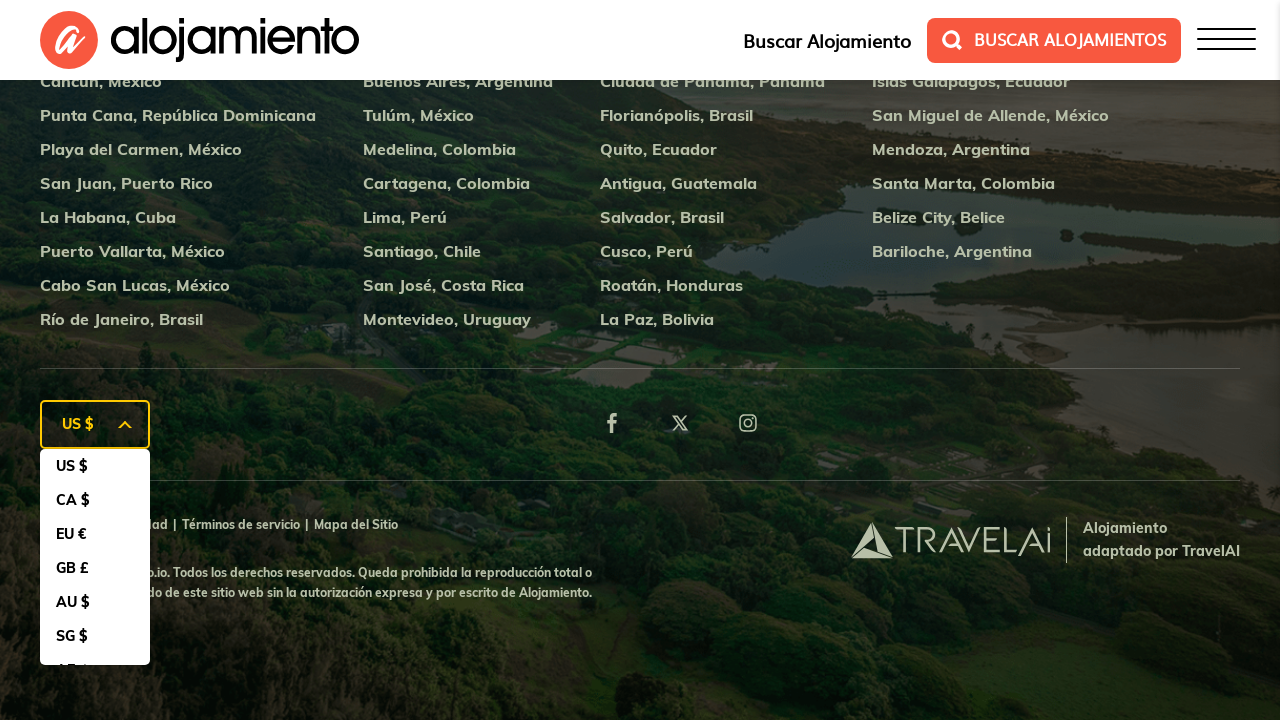

Clicked on currency option 'CA $' at (95, 500) on xpath=//div[@class='footer-section']//div[@class='footer-currency-dd']//ul[@clas
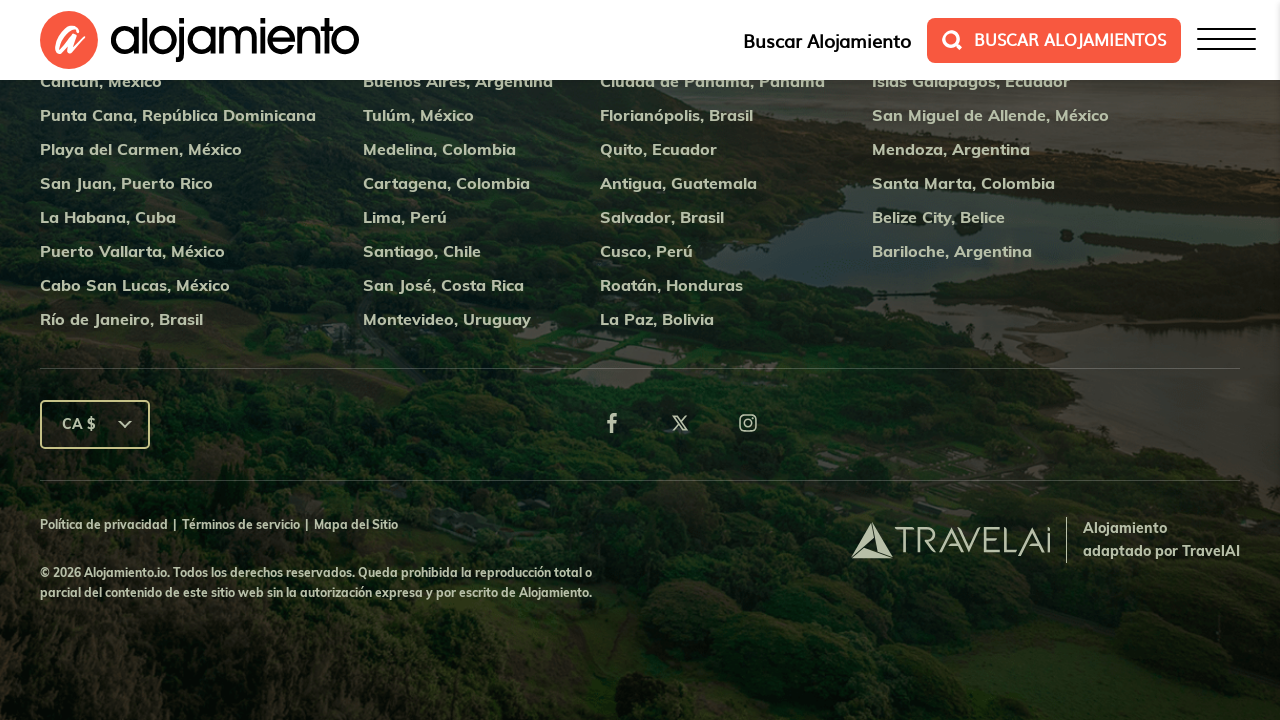

Verified availability price updated with currency symbol 'CA'
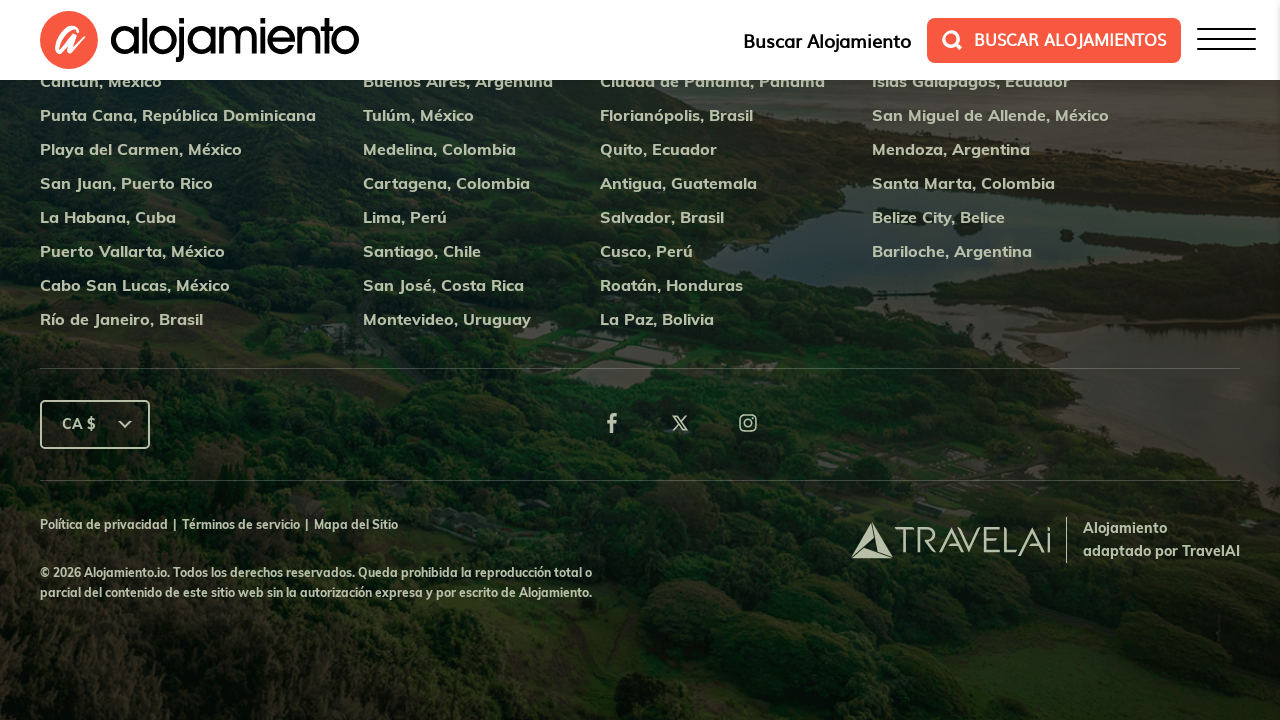

Verified card prices updated with currency symbol 'CA'
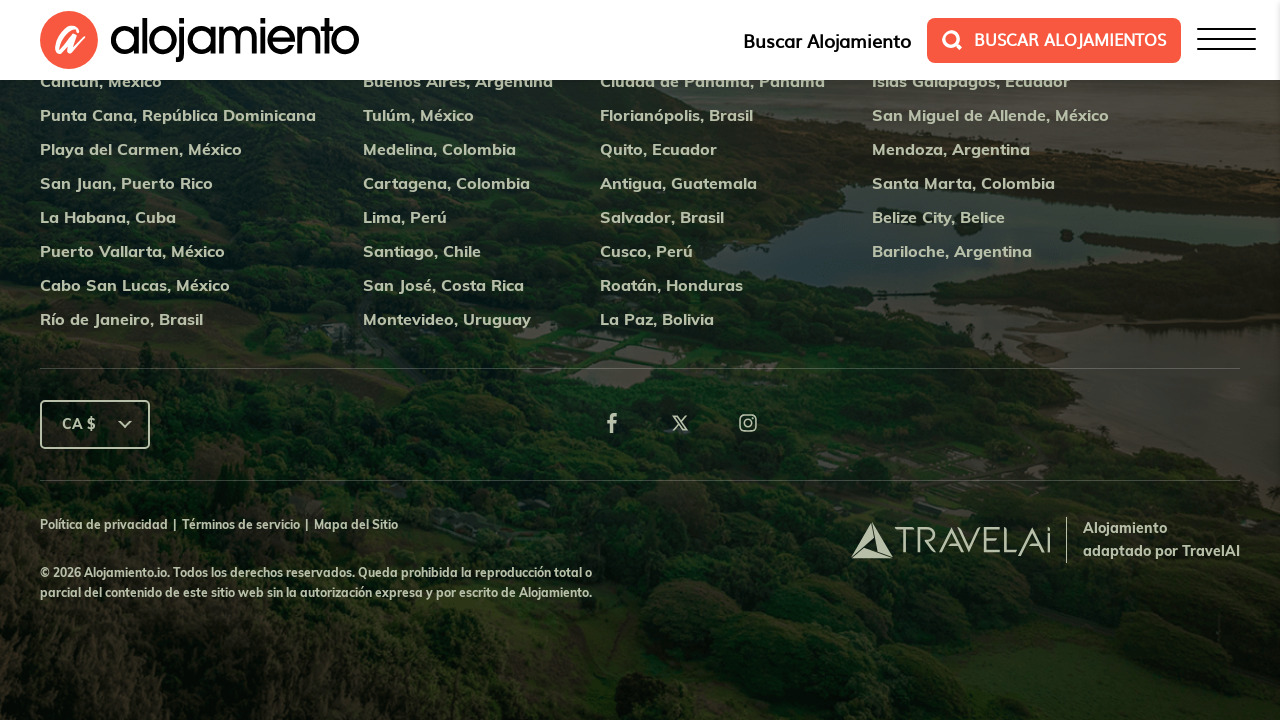

Reopened currency dropdown for next currency selection at (95, 424) on #js-currency-sort-footer
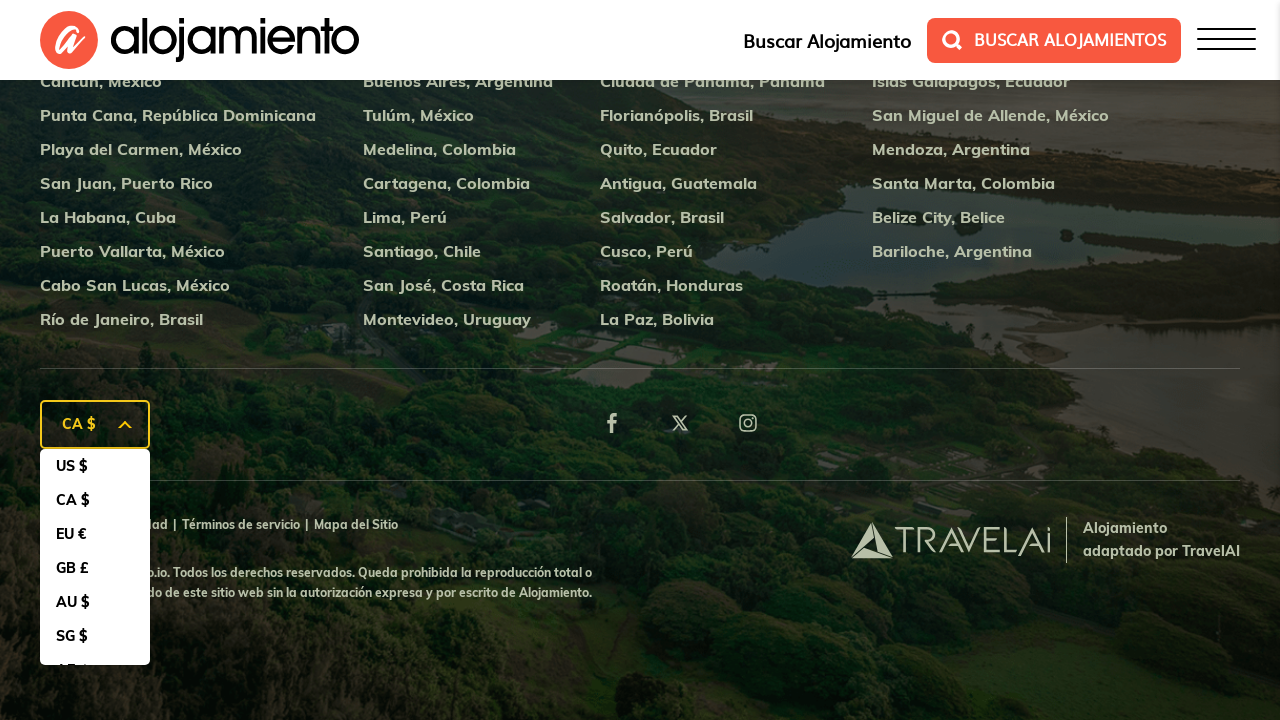

Refreshed currency options list with 9 available options
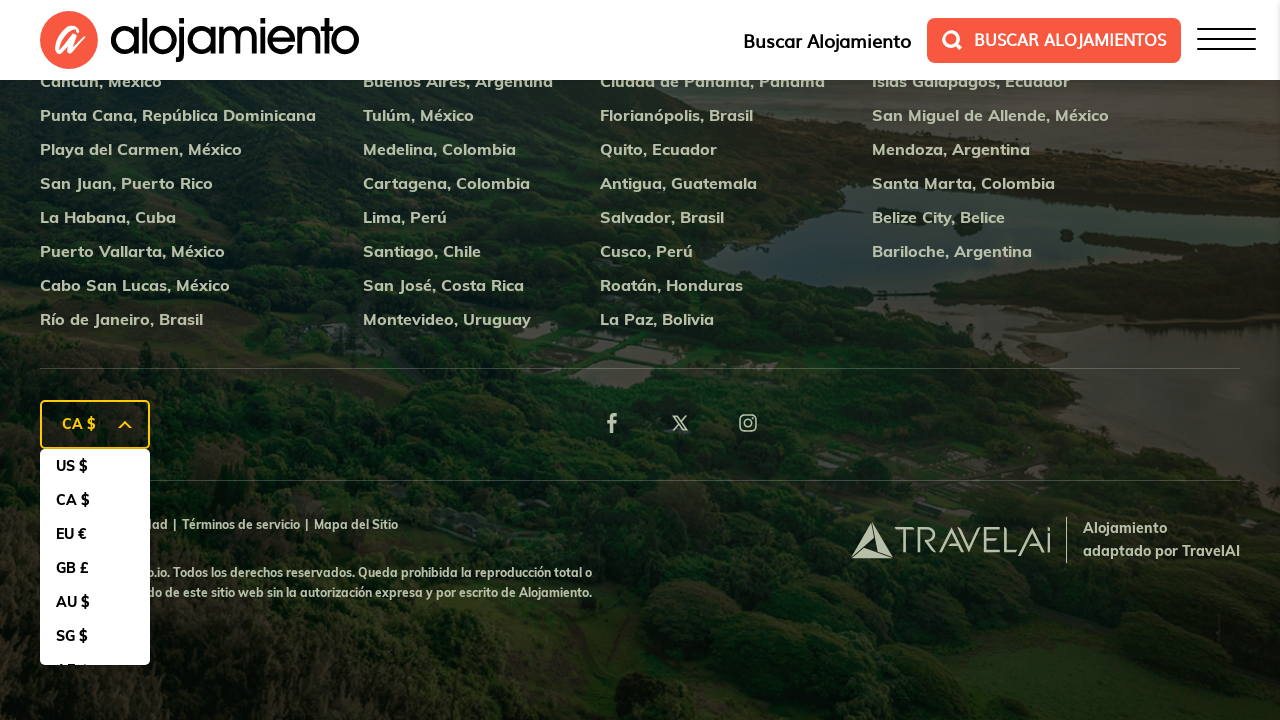

Processing currency option 3: EU €
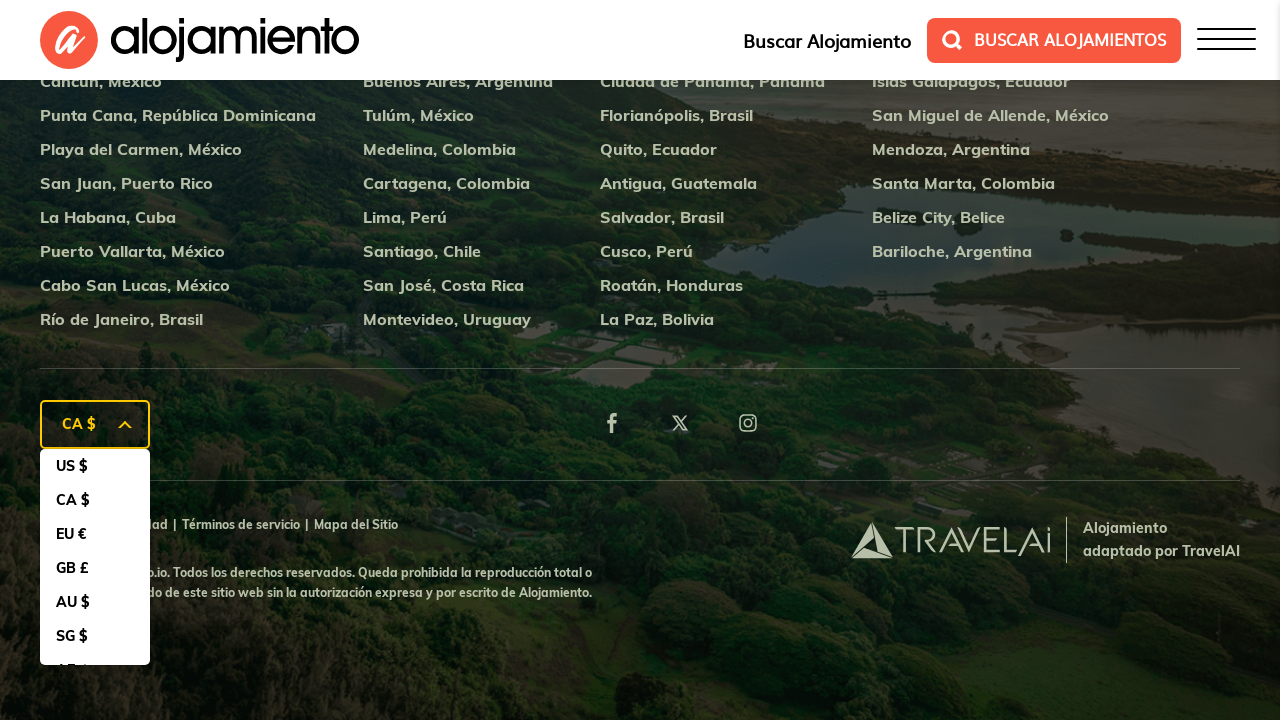

Scrolled currency option 'EU €' into view
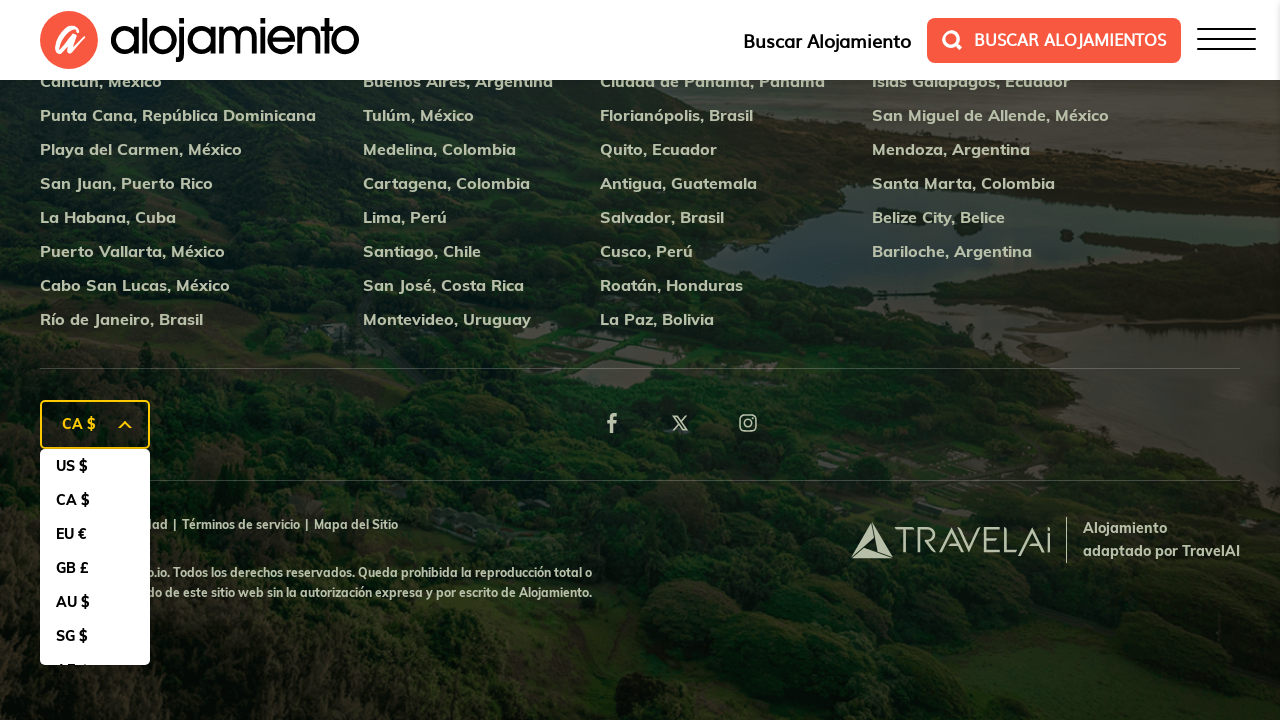

Clicked on currency option 'EU €' at (95, 534) on xpath=//div[@class='footer-section']//div[@class='footer-currency-dd']//ul[@clas
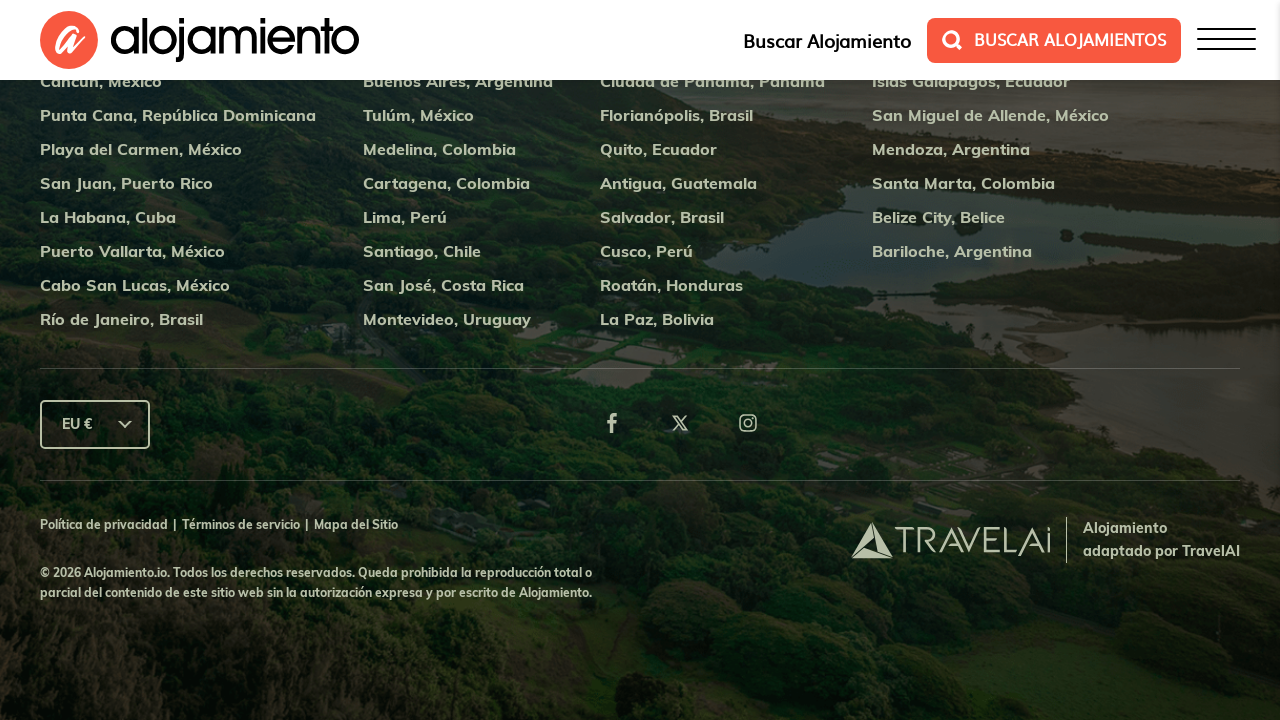

Verified availability price updated with currency symbol 'EU'
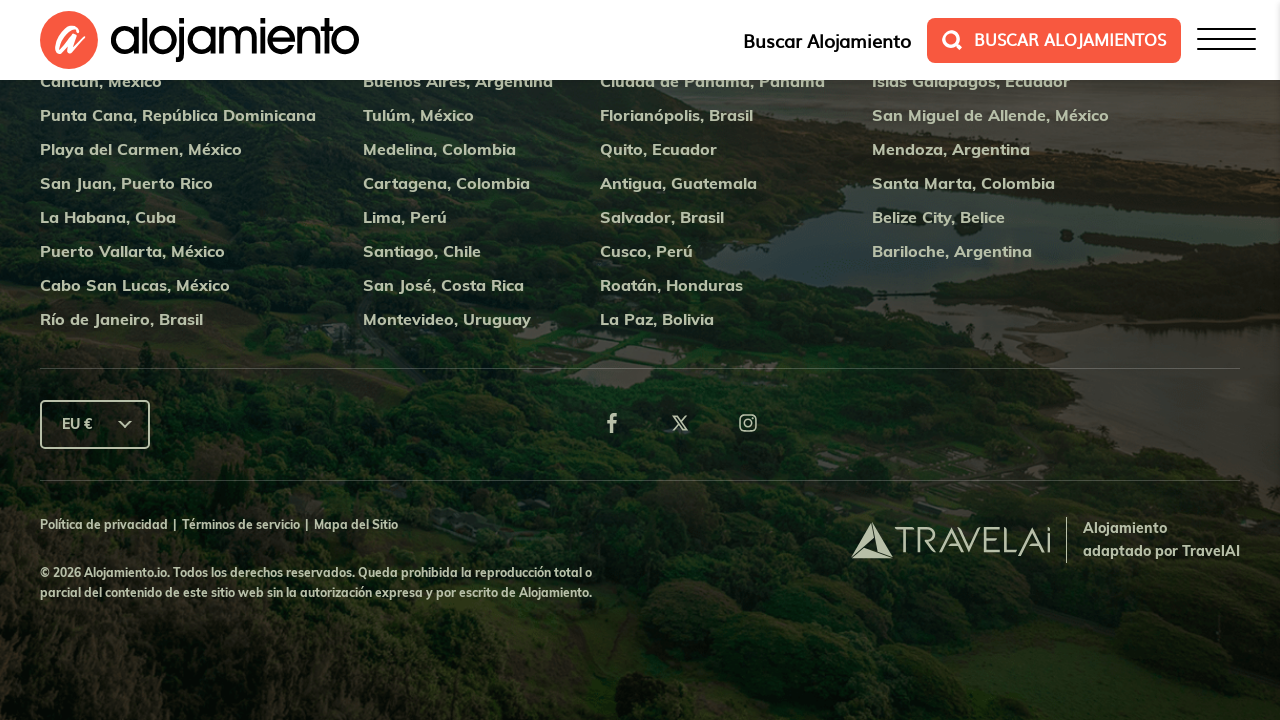

Verified card prices updated with currency symbol 'EU'
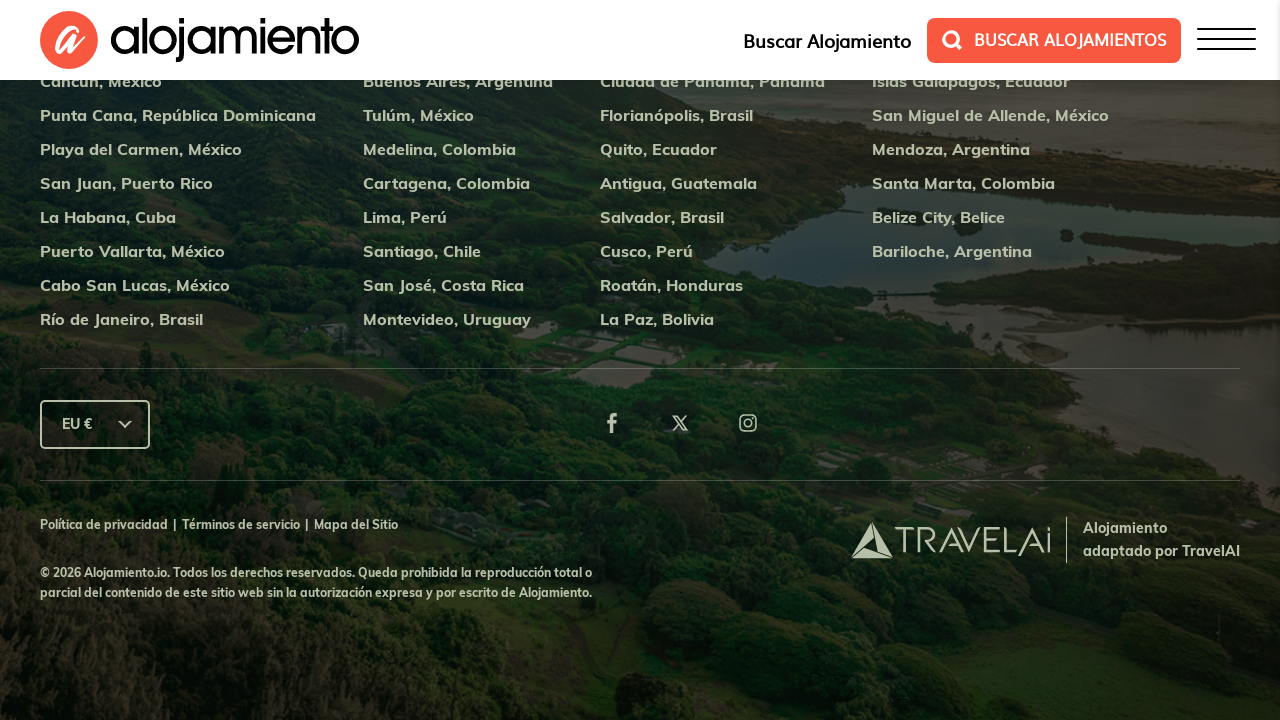

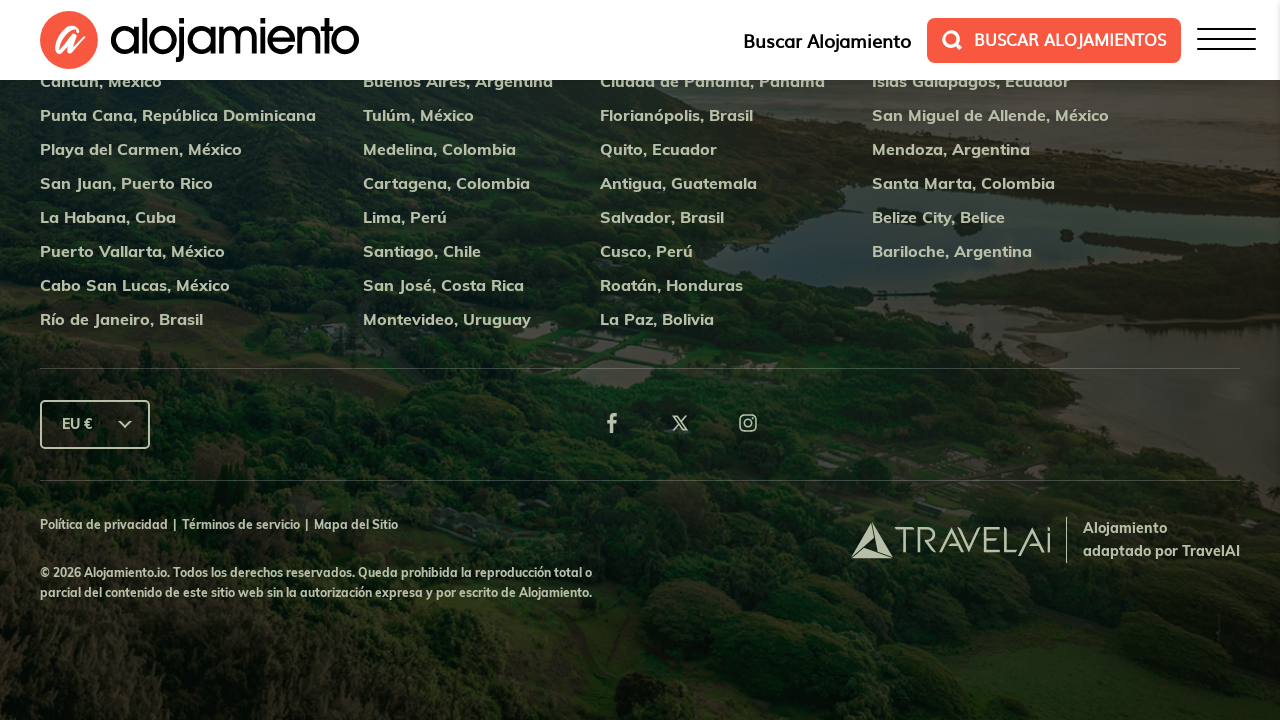